Tests standard HTML dropdown selection by selecting options using index, value, and text methods, then verifies the final selection is "Option 2".

Starting URL: http://the-internet.herokuapp.com/dropdown

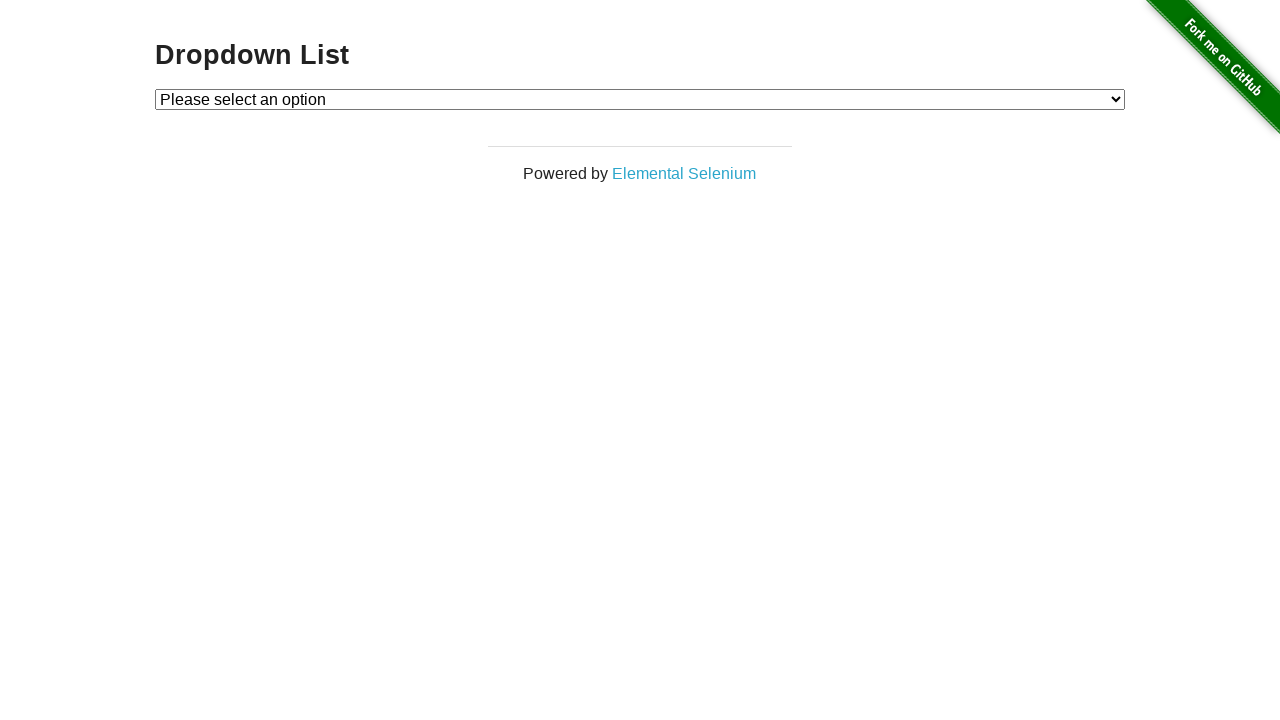

Waited for dropdown element to be visible
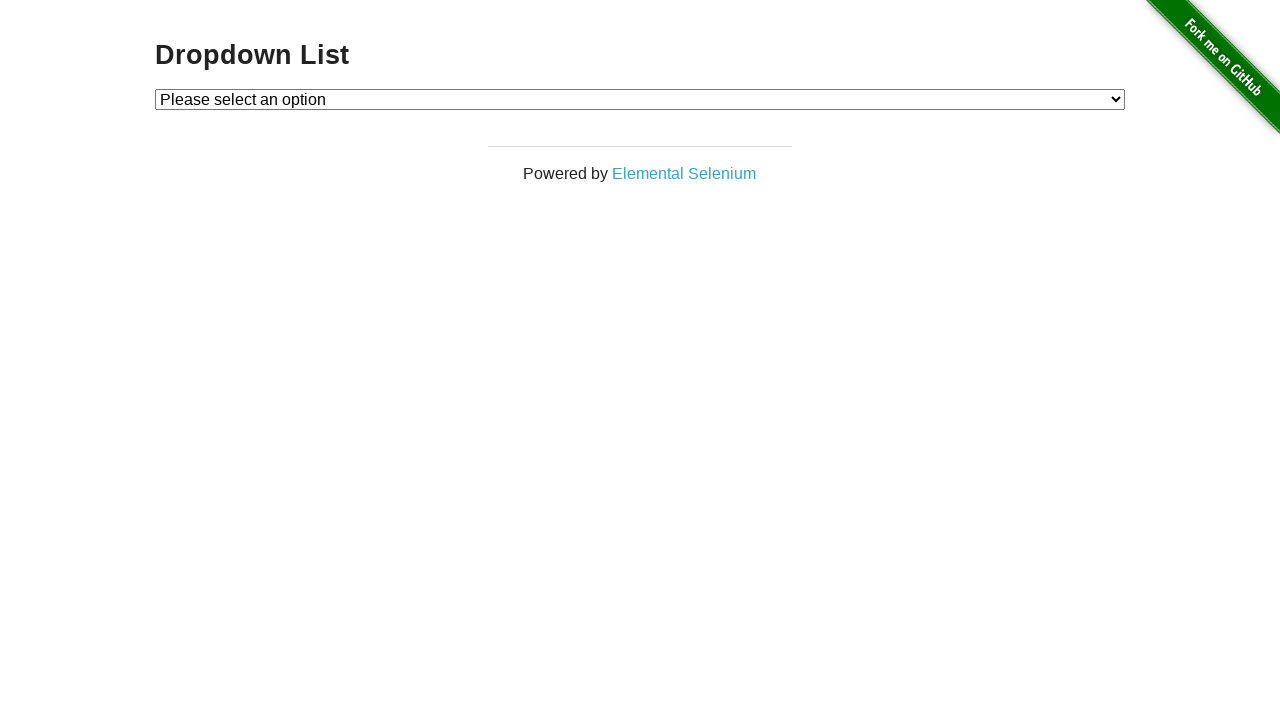

Selected dropdown option by index 2 on #dropdown
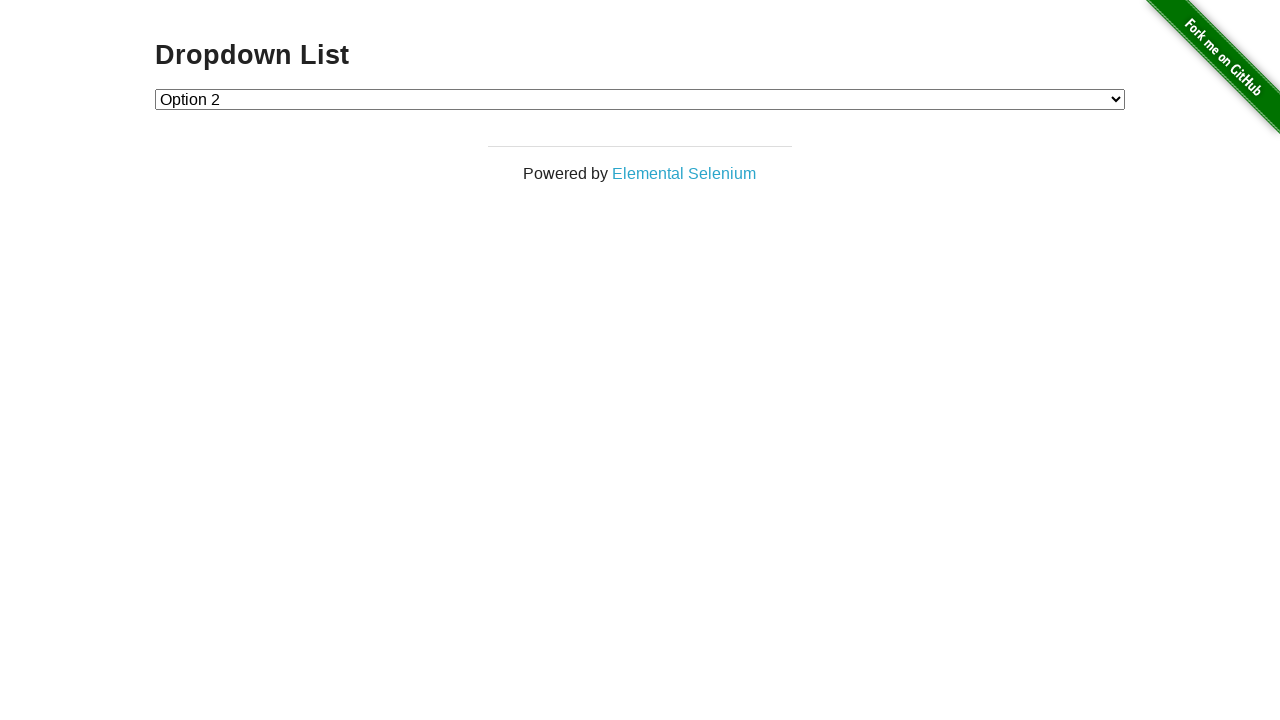

Selected dropdown option by value '1' (Option 1) on #dropdown
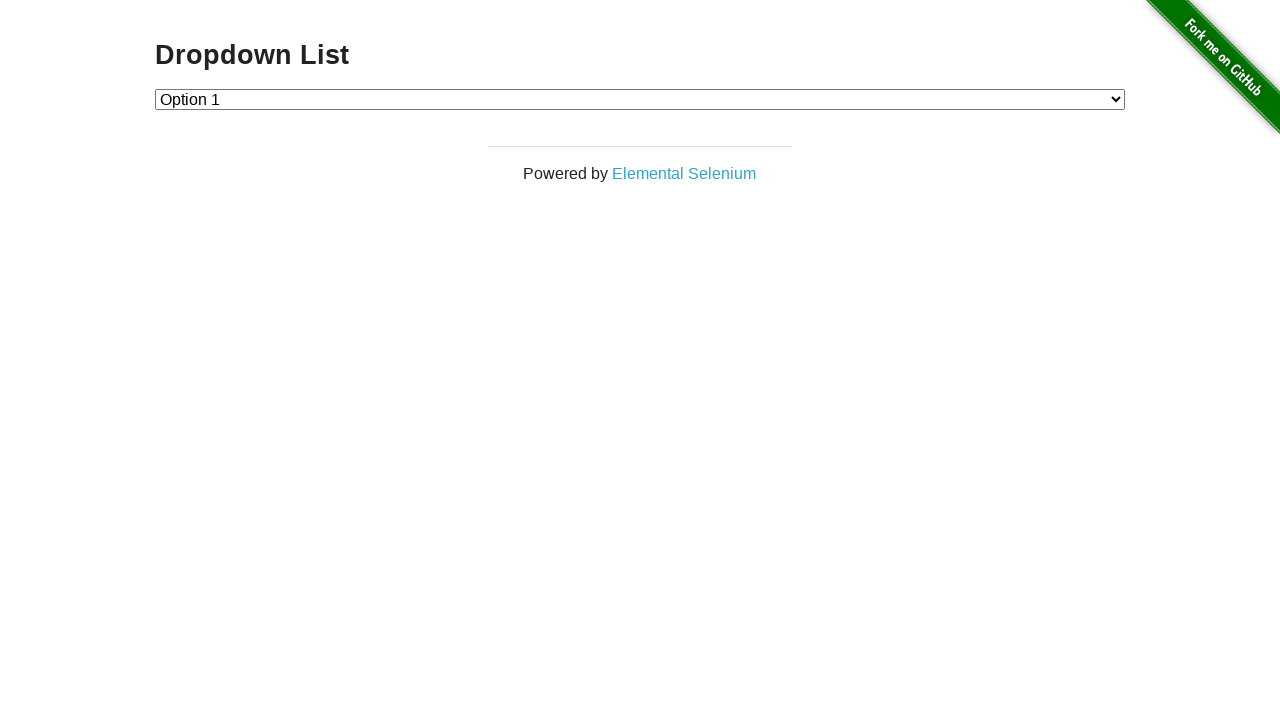

Selected dropdown option by label 'Option 2' on #dropdown
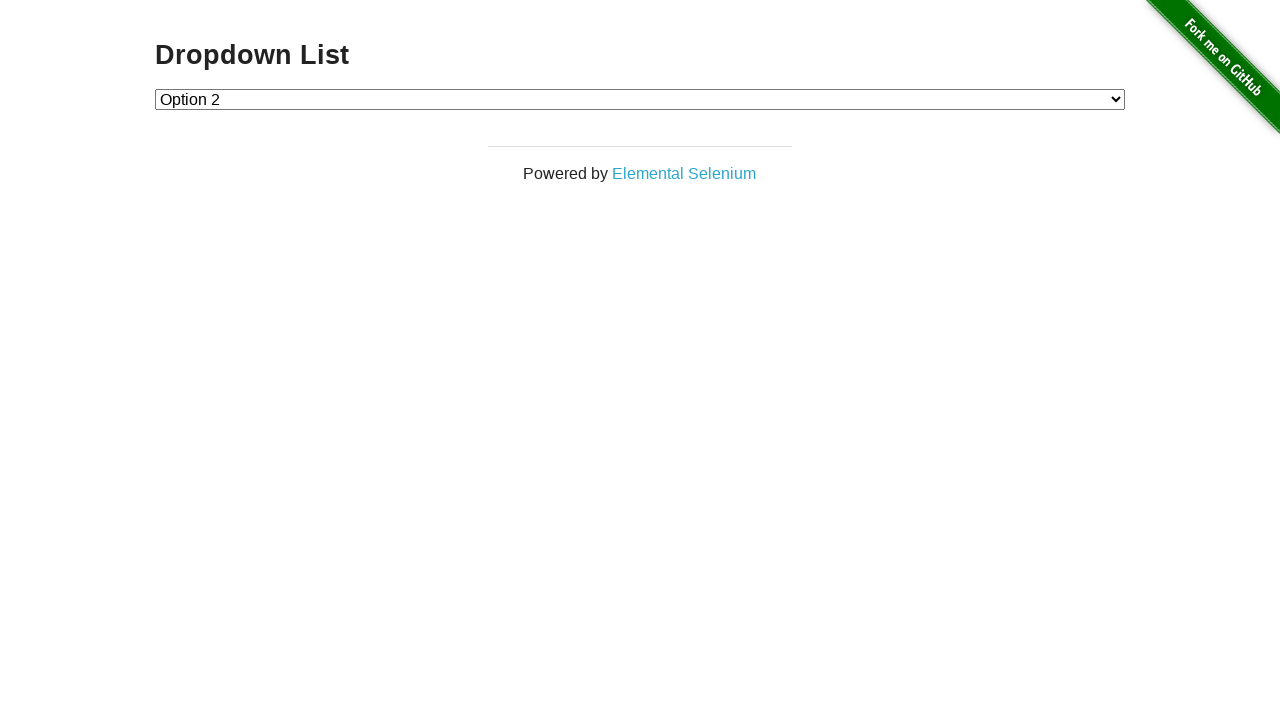

Retrieved selected option text content
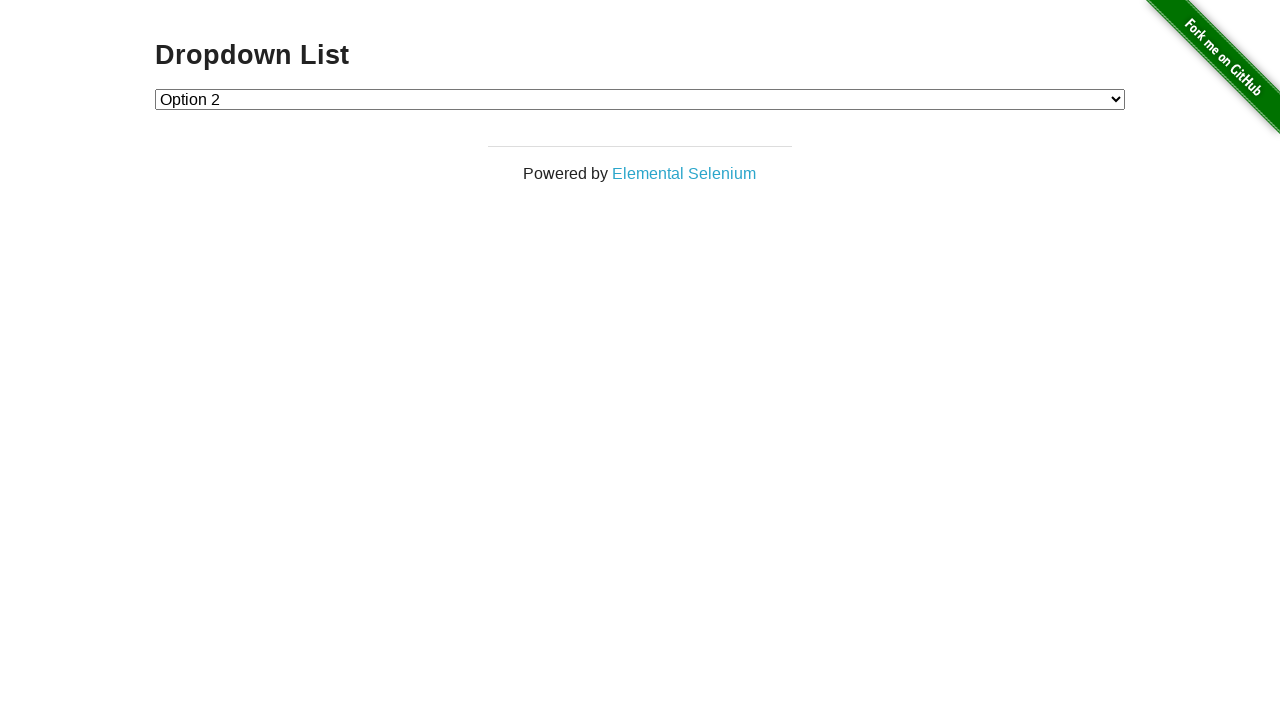

Verified that selected option is 'Option 2'
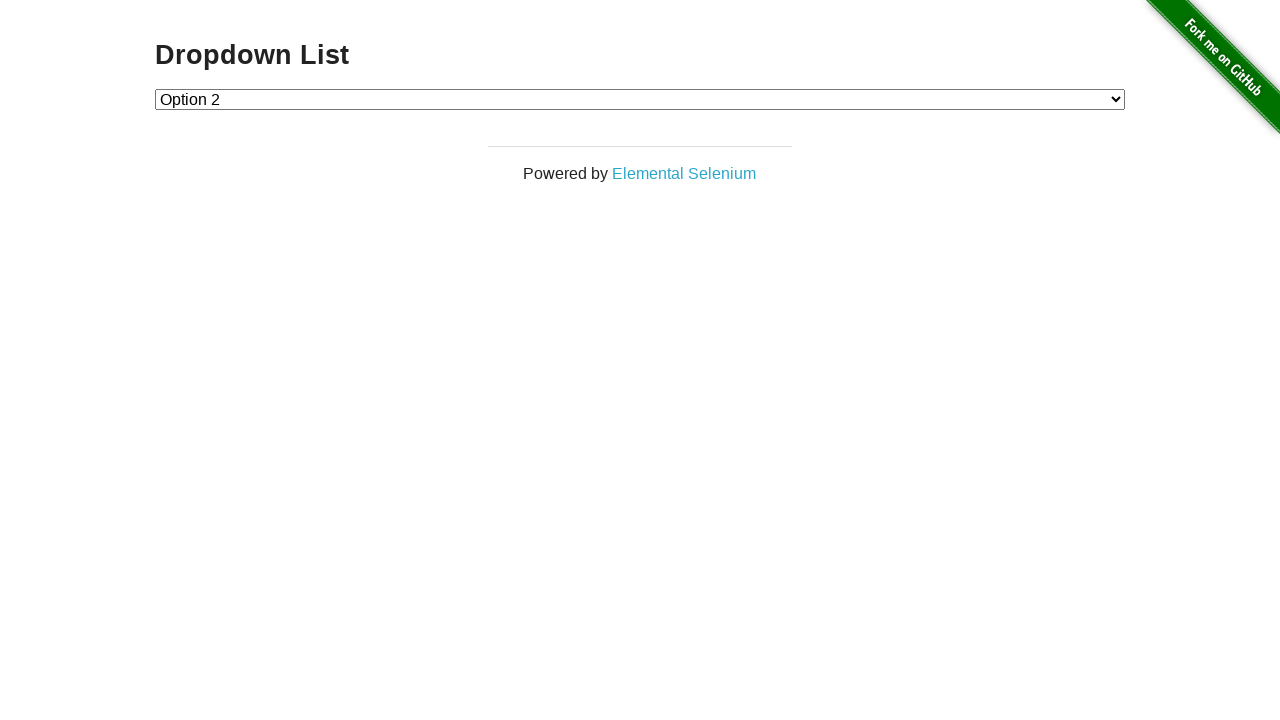

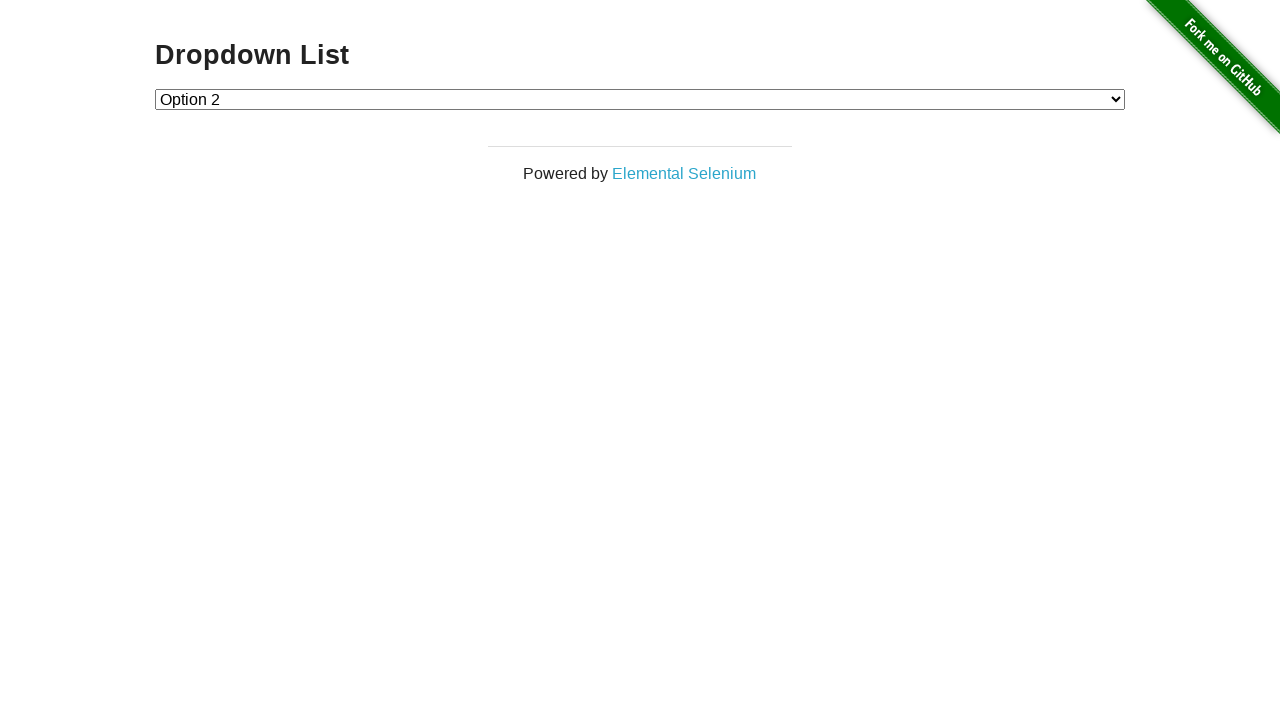